Tests drag and drop functionality within an iframe on the jQuery UI demo page

Starting URL: https://jqueryui.com/droppable/

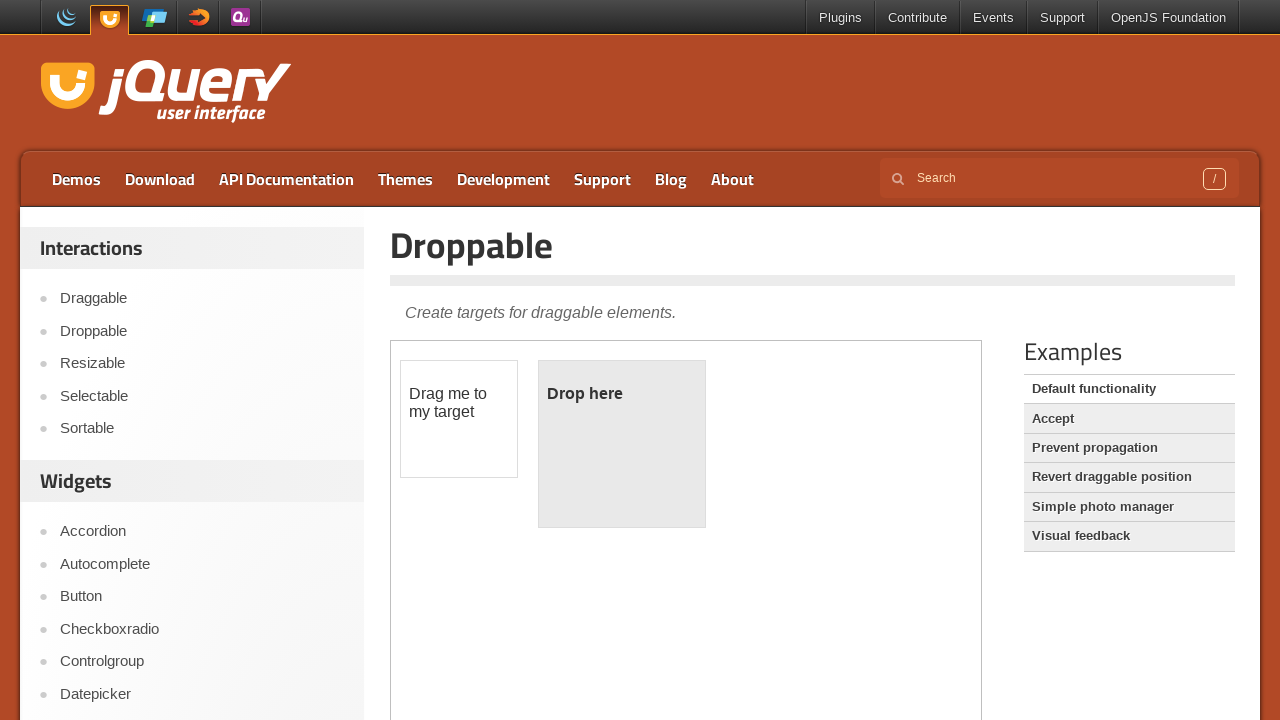

Located the demo frame iframe
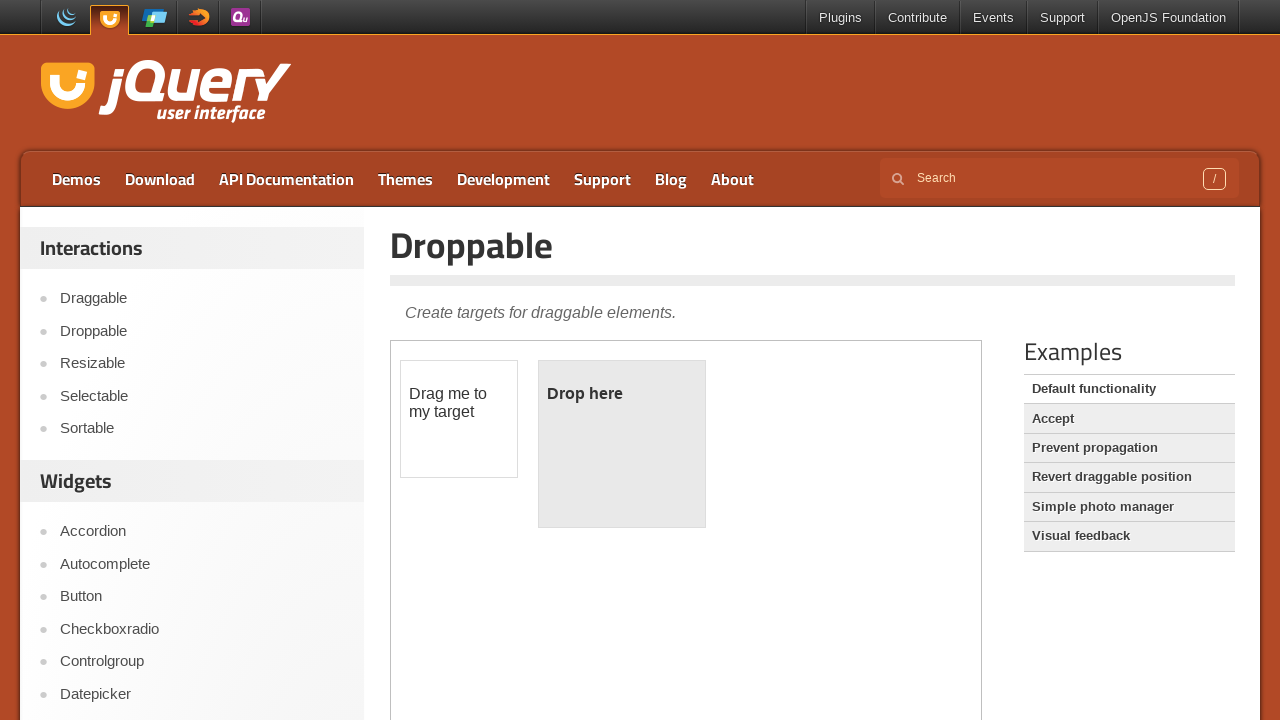

Located the draggable element
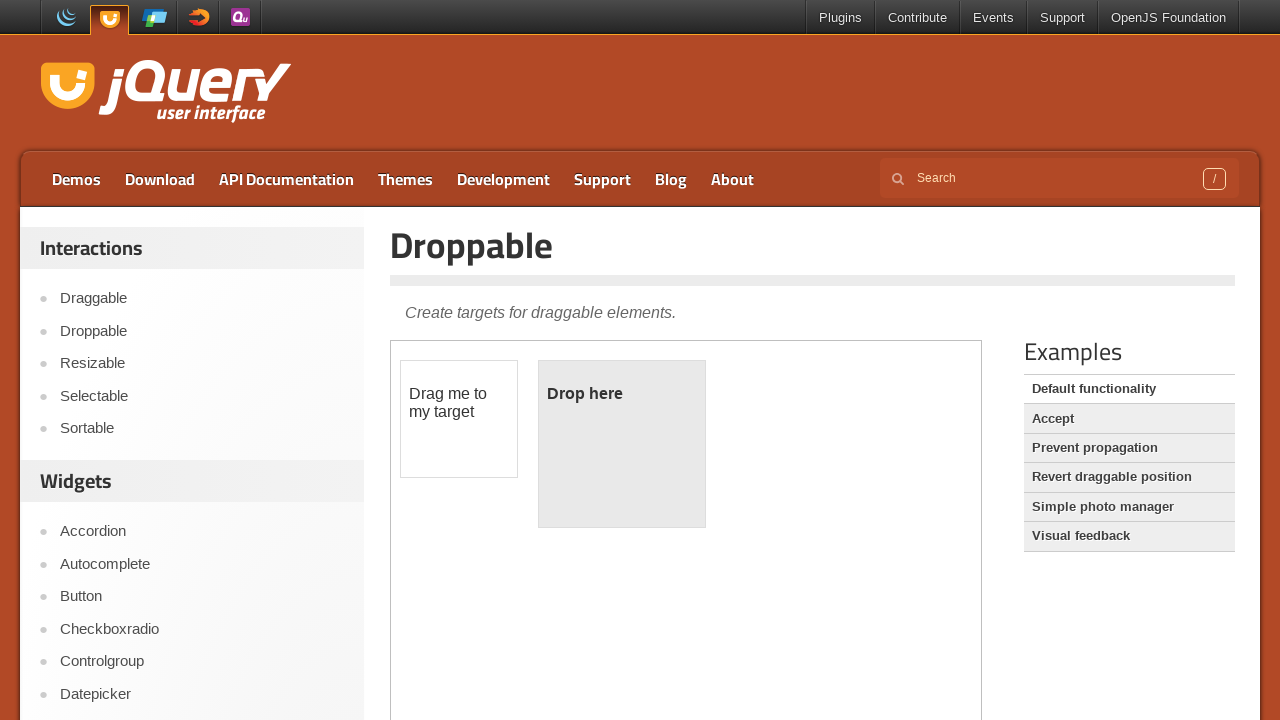

Located the droppable target element
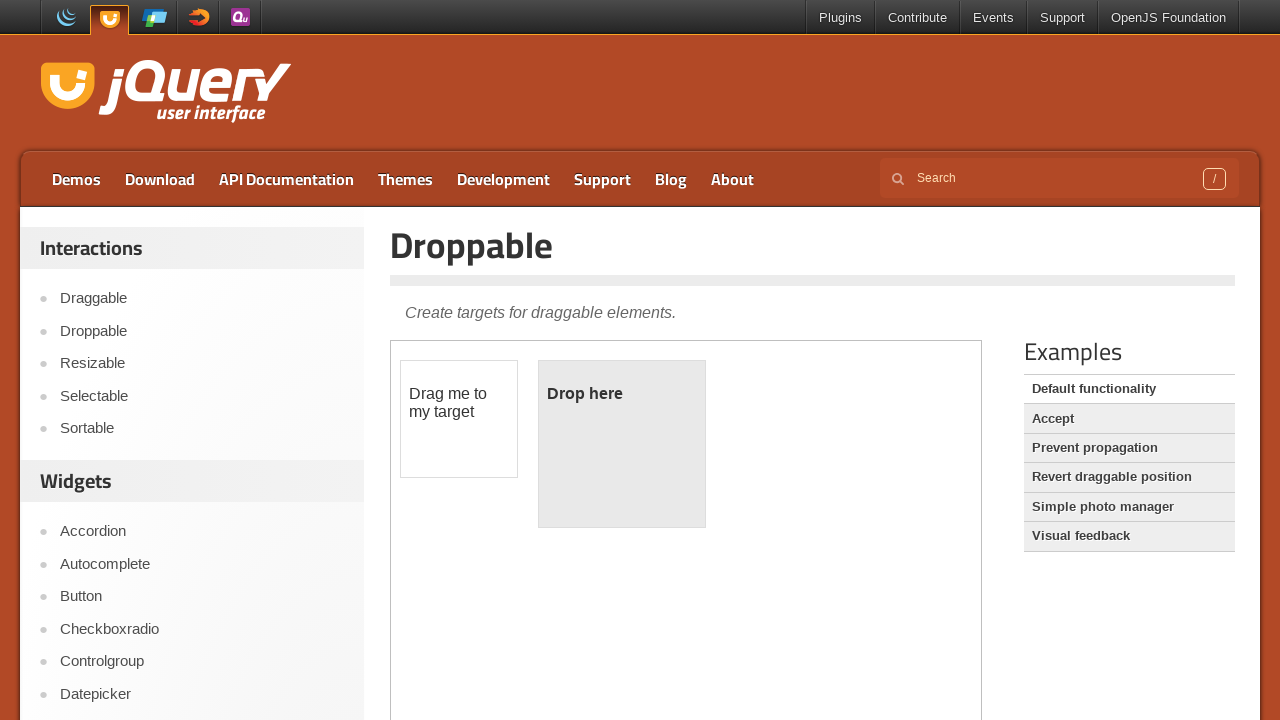

Dragged the draggable element onto the droppable target at (622, 444)
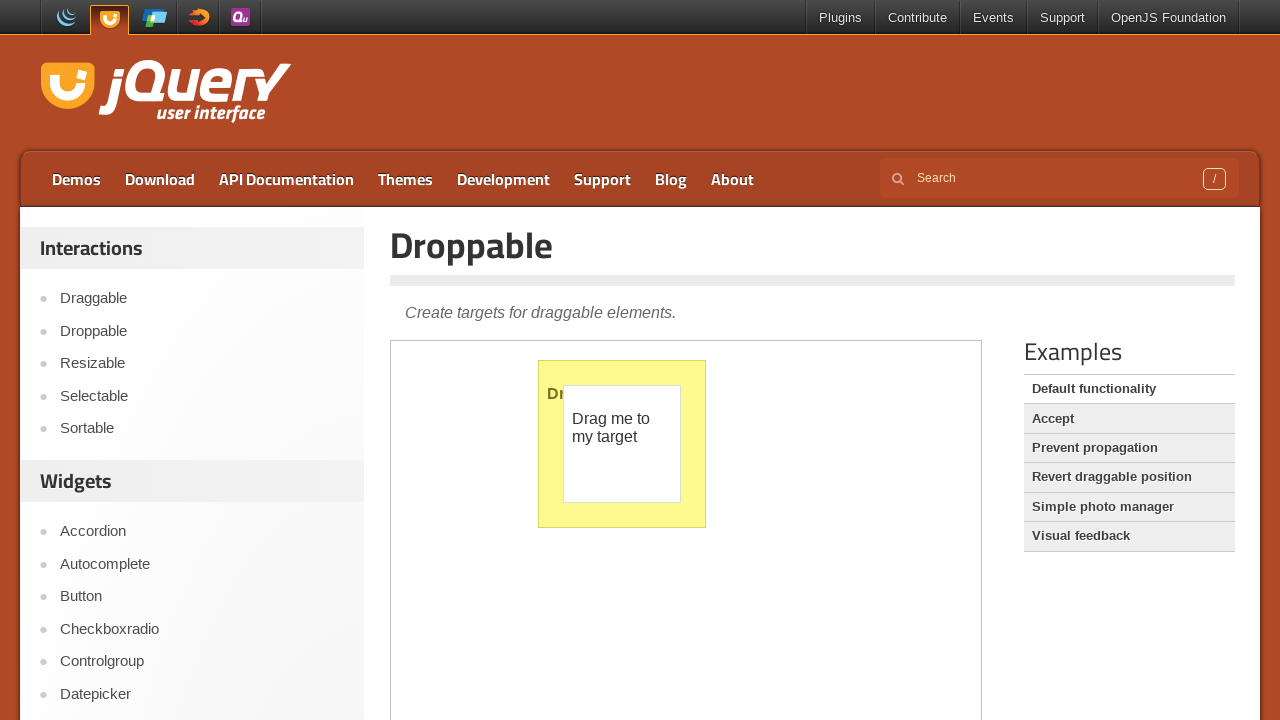

Waited 3 seconds for drag and drop animation to complete
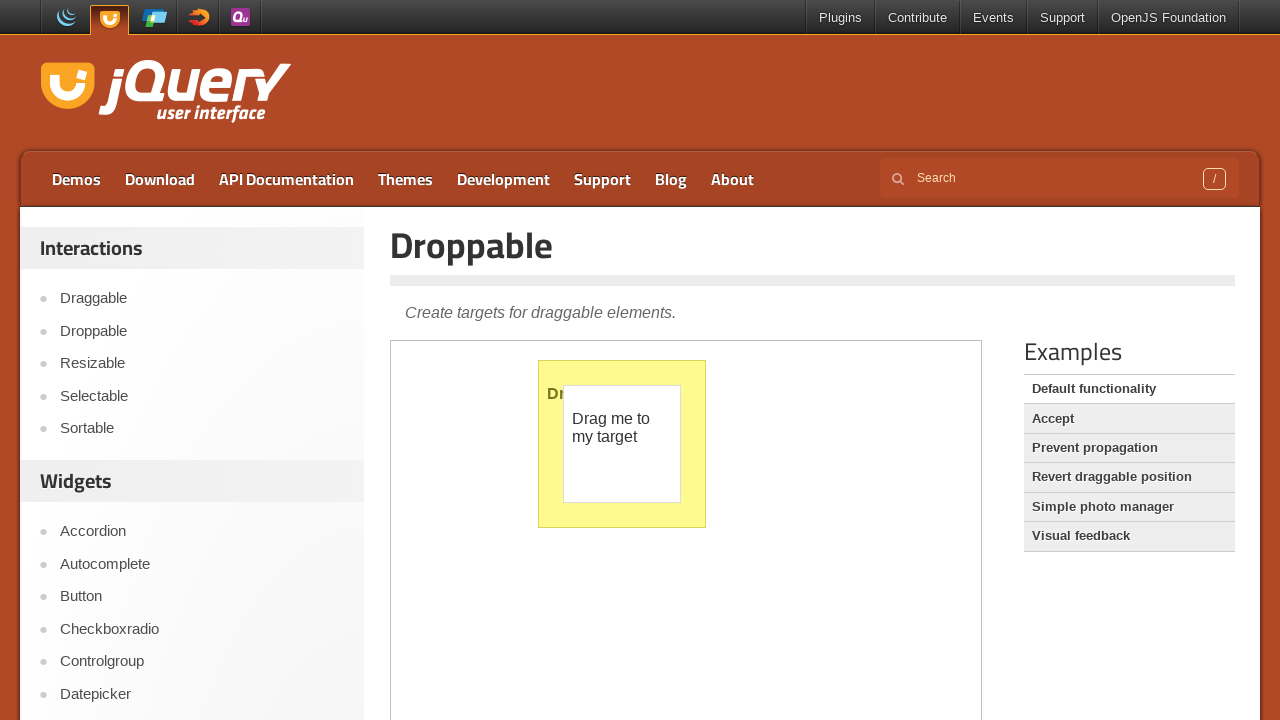

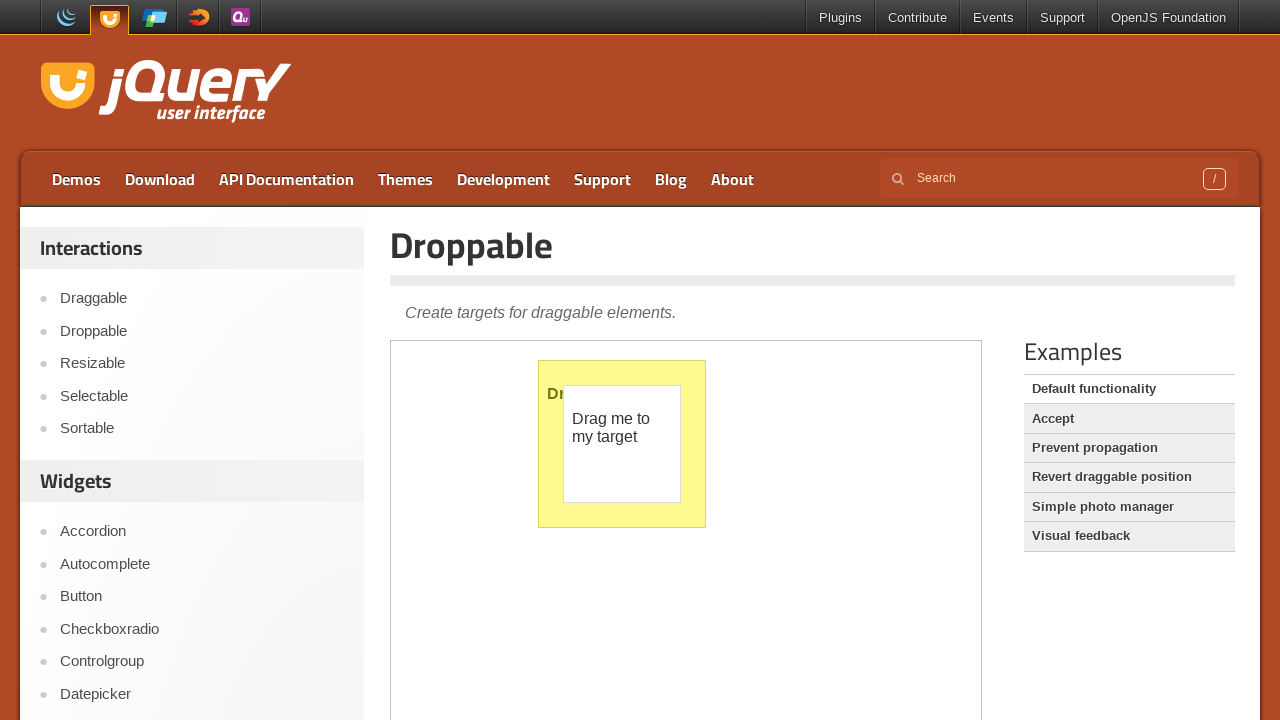